Tests browser zoom functionality by zooming in to 300%, then out to 30%, and back to normal 100% zoom level

Starting URL: https://rediff.com

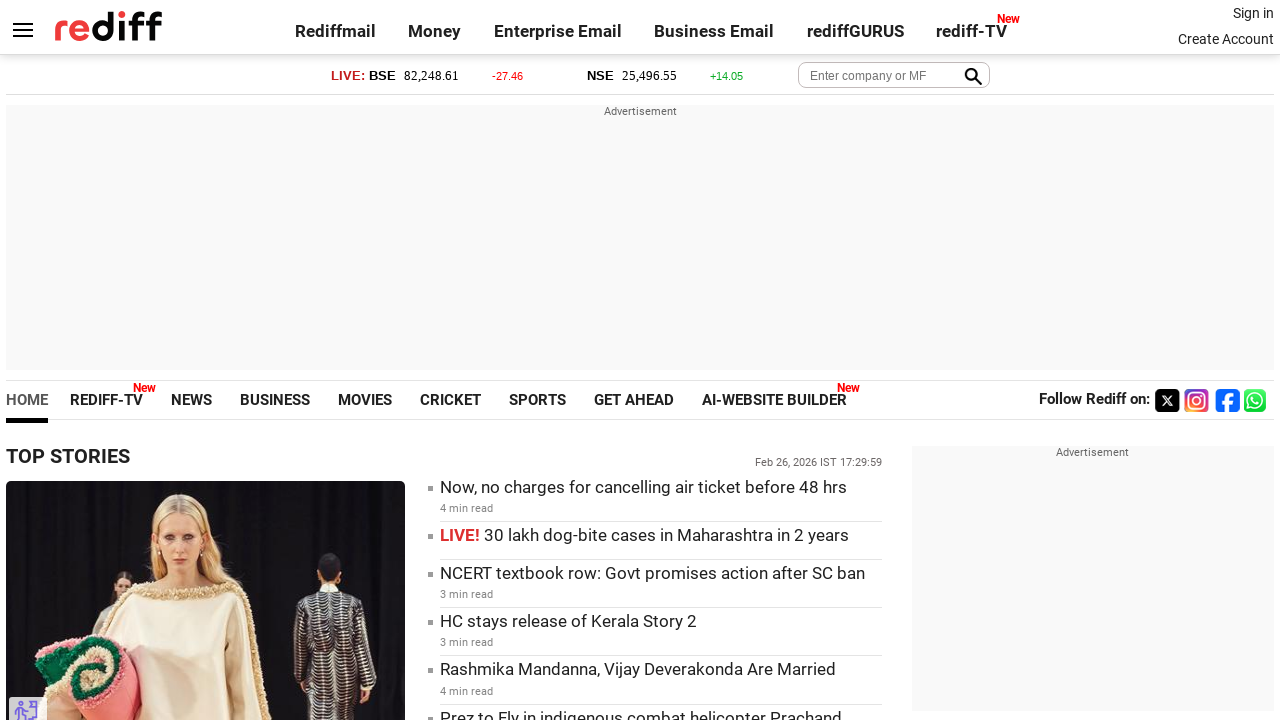

Zoomed in to 300%
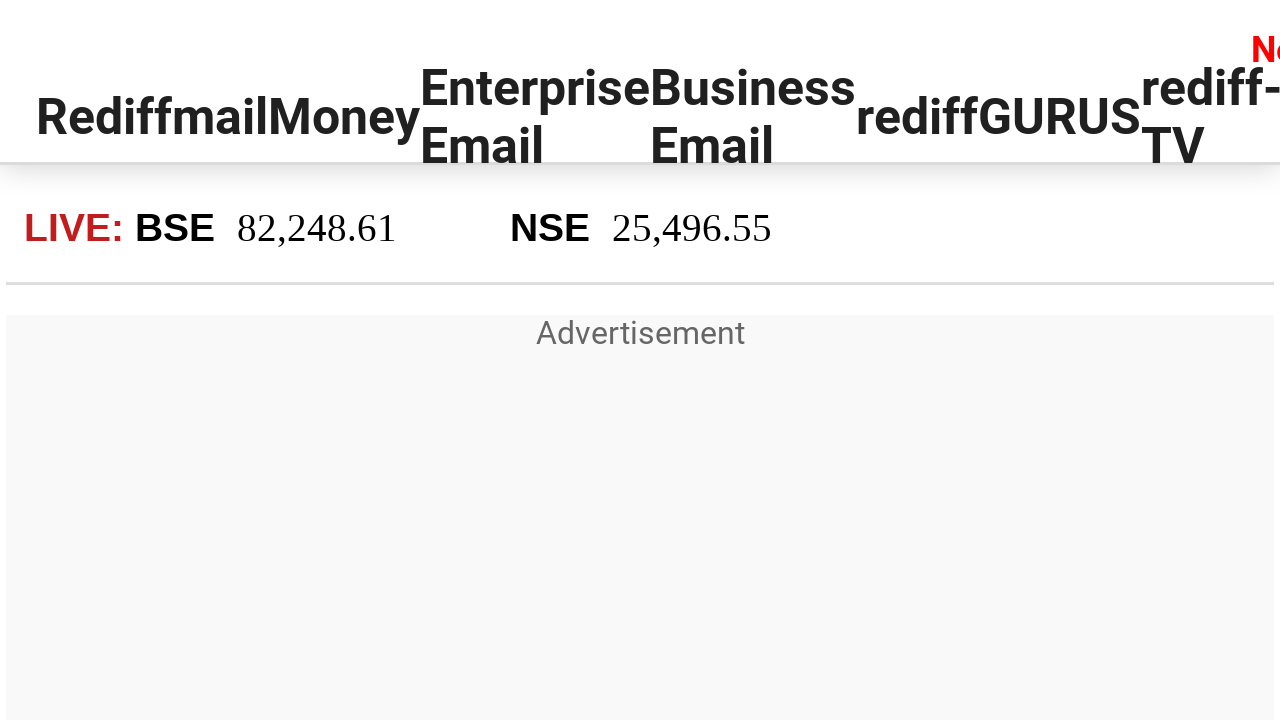

Waited 1 second to observe zoom effect at 300%
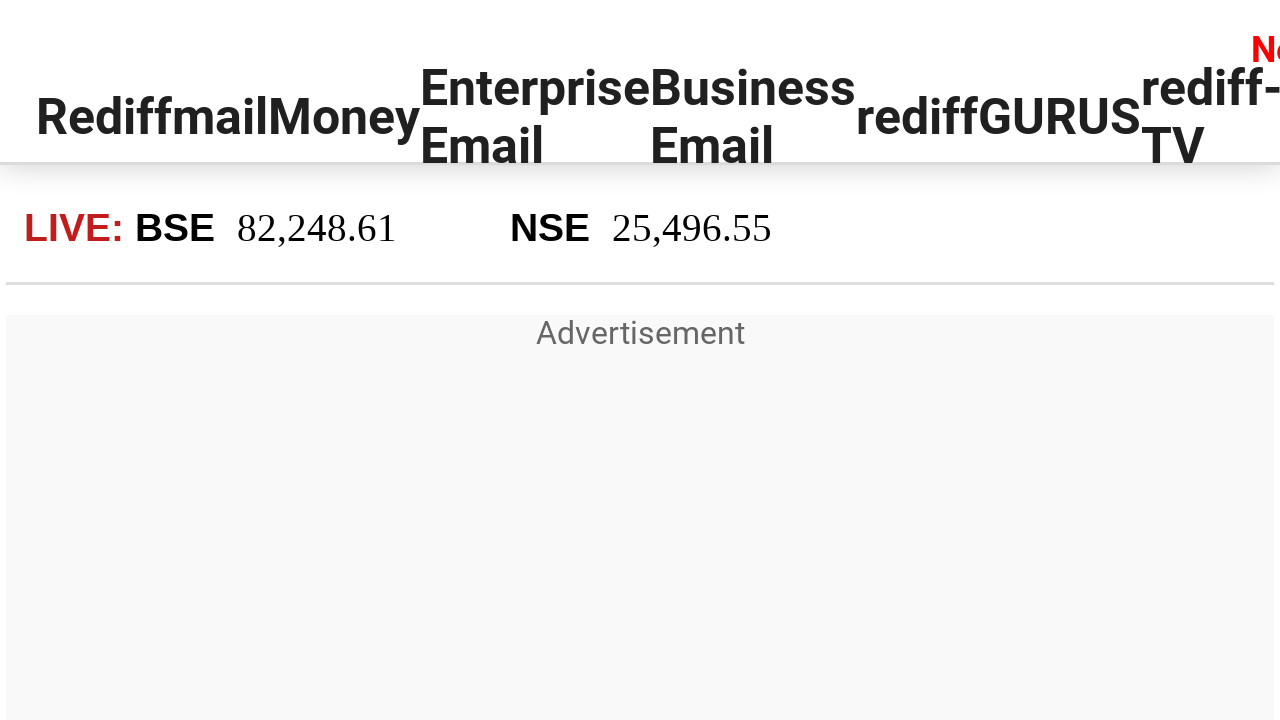

Zoomed out to 30%
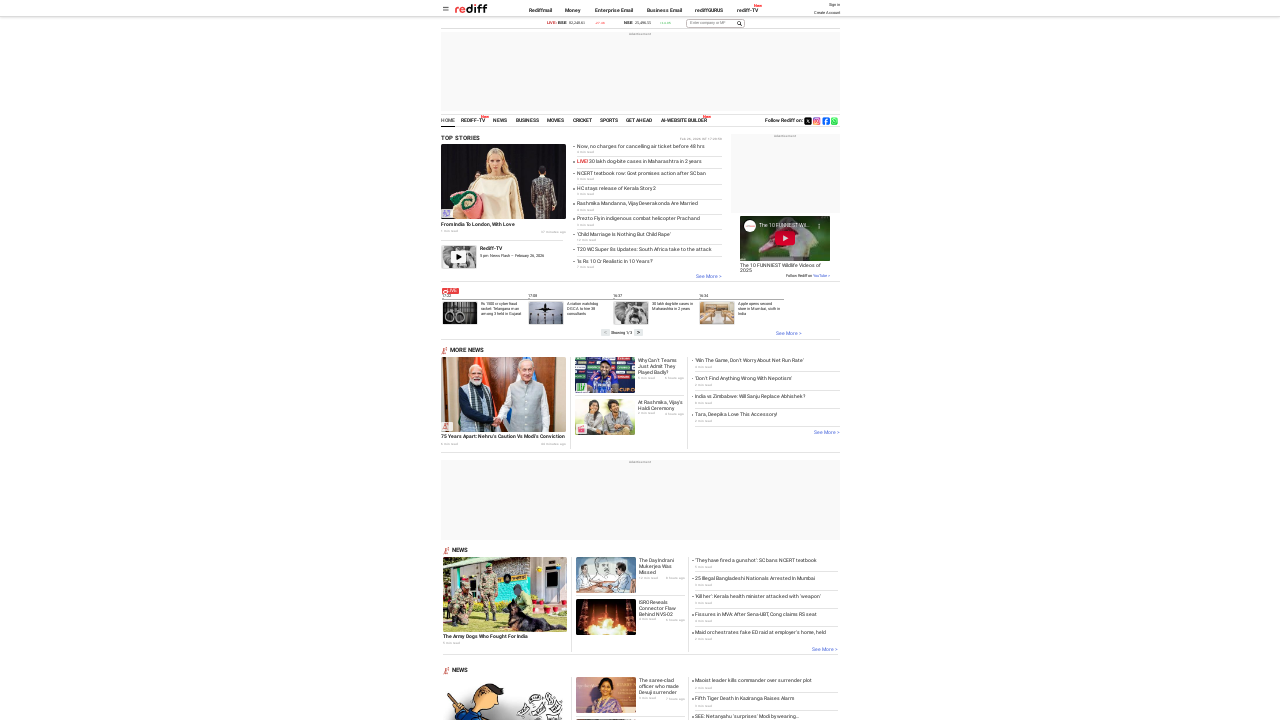

Waited 1 second to observe zoom effect at 30%
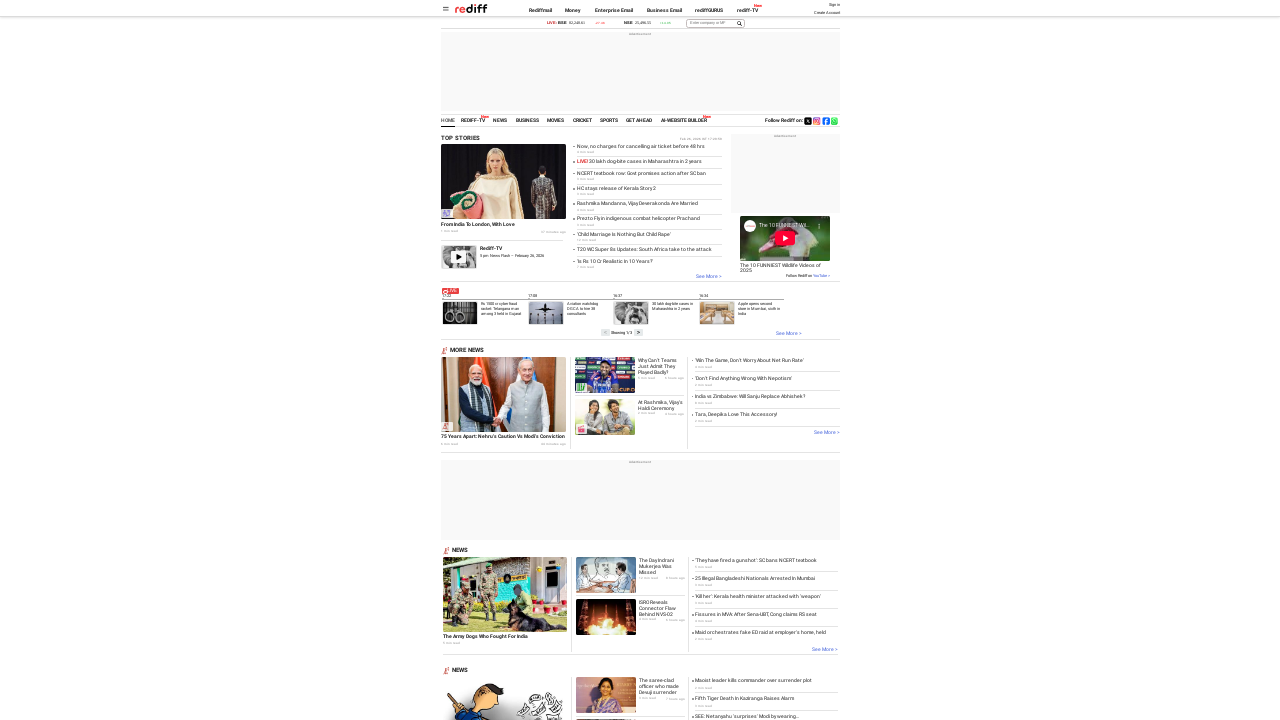

Reset zoom to normal 100%
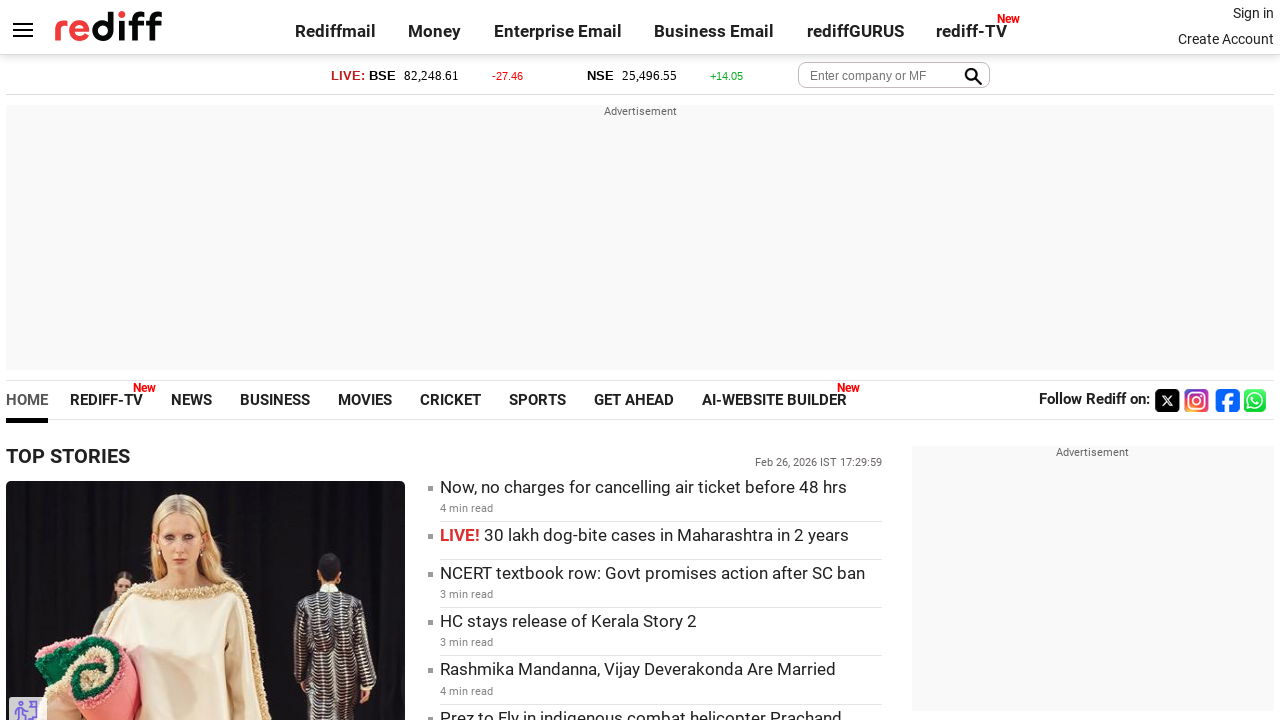

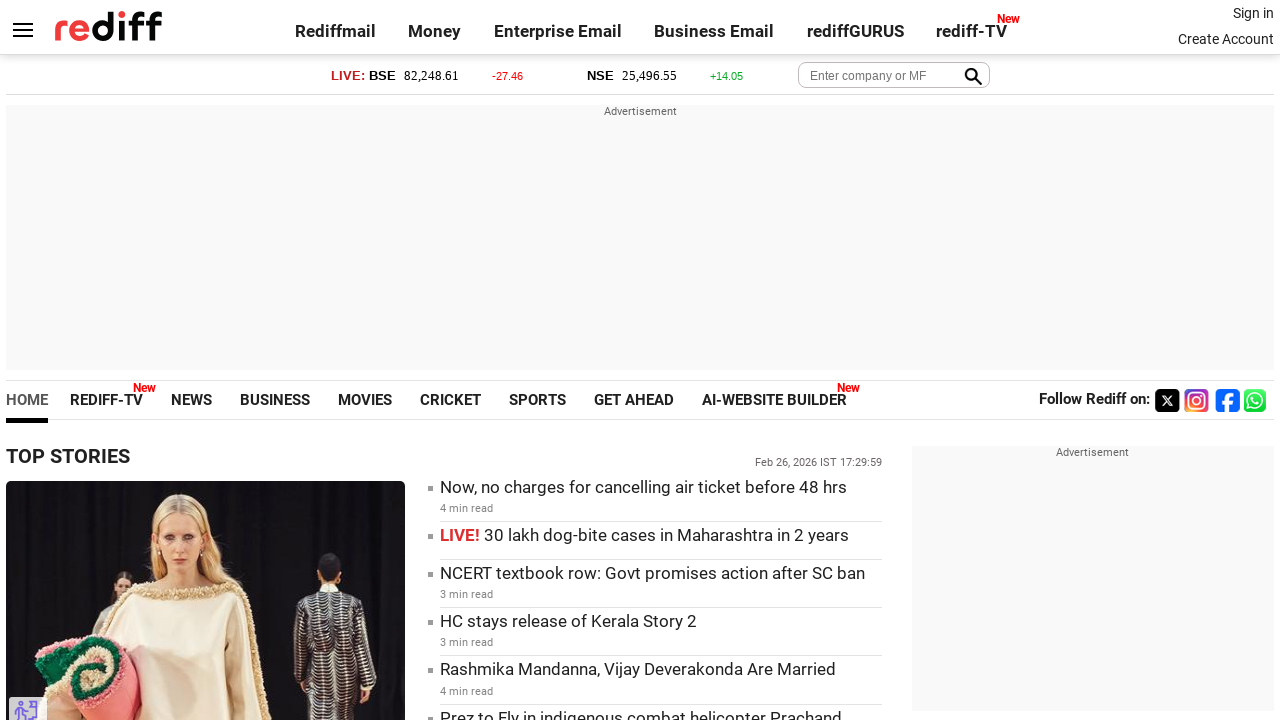